Navigates to CashKaro website and verifies that the site logo is present on the page

Starting URL: https://cashkaro.com

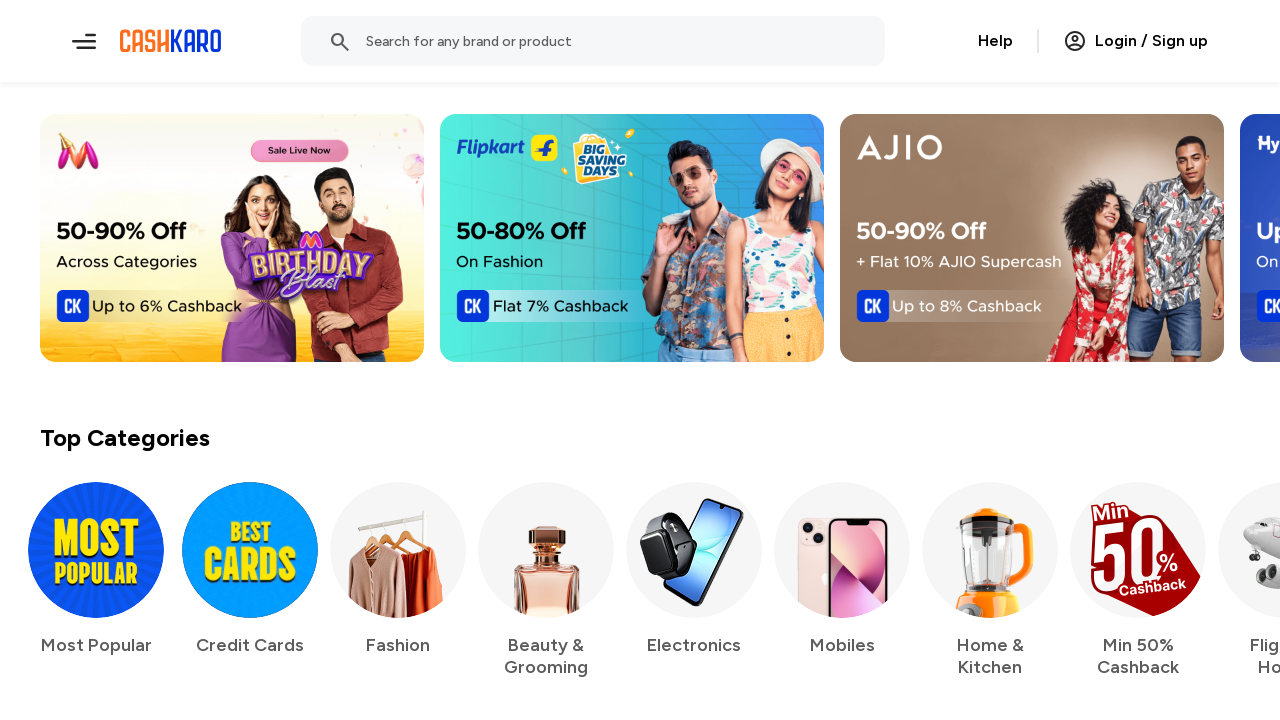

Navigated to CashKaro website at https://cashkaro.com
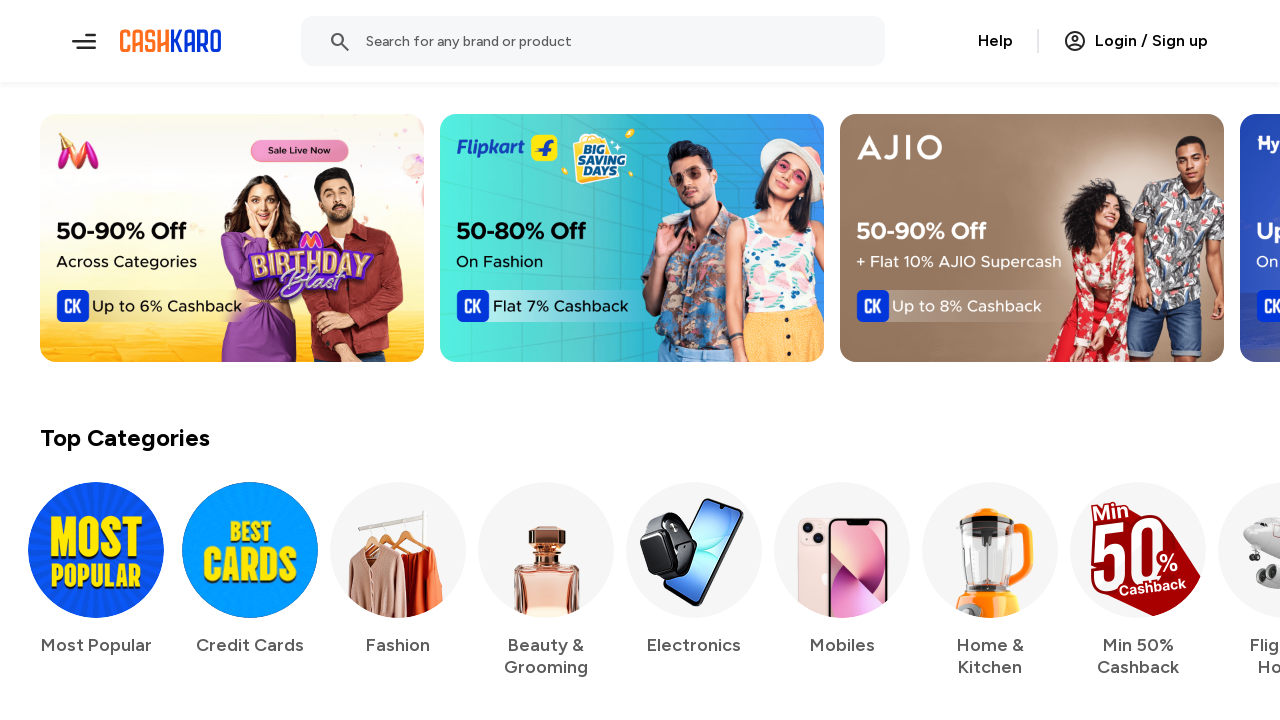

CashKaro logo element is present on the page
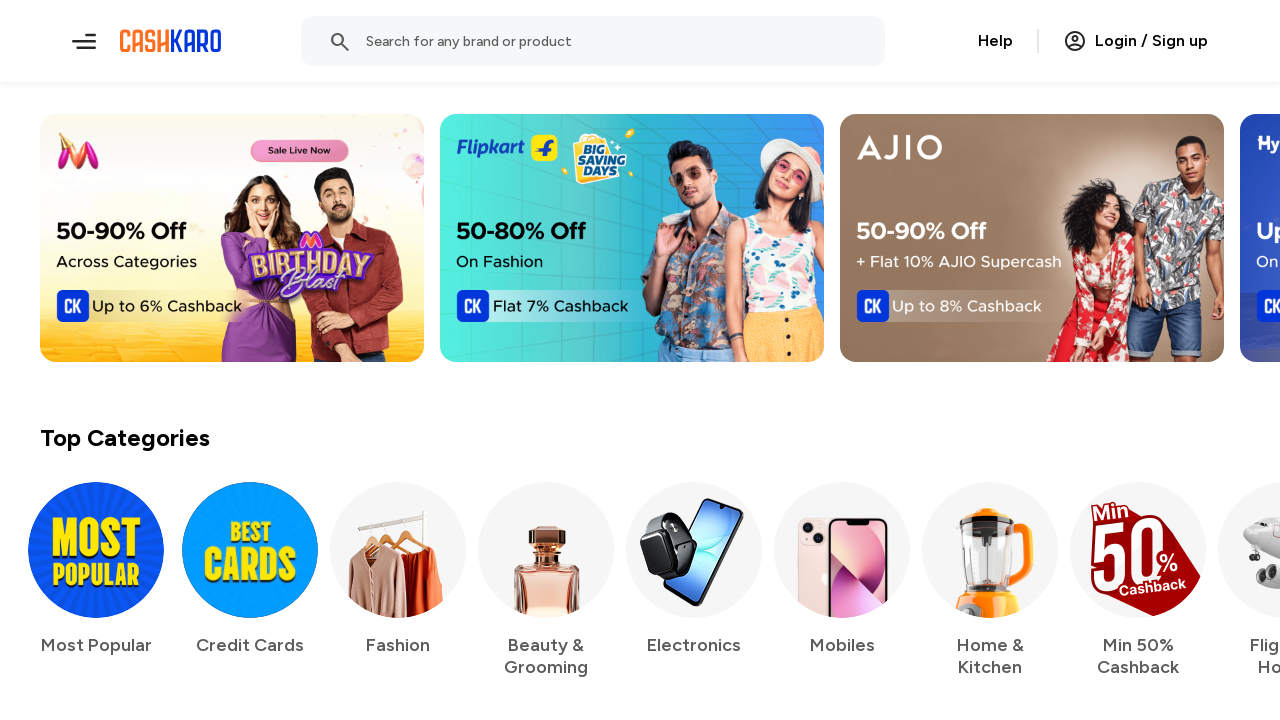

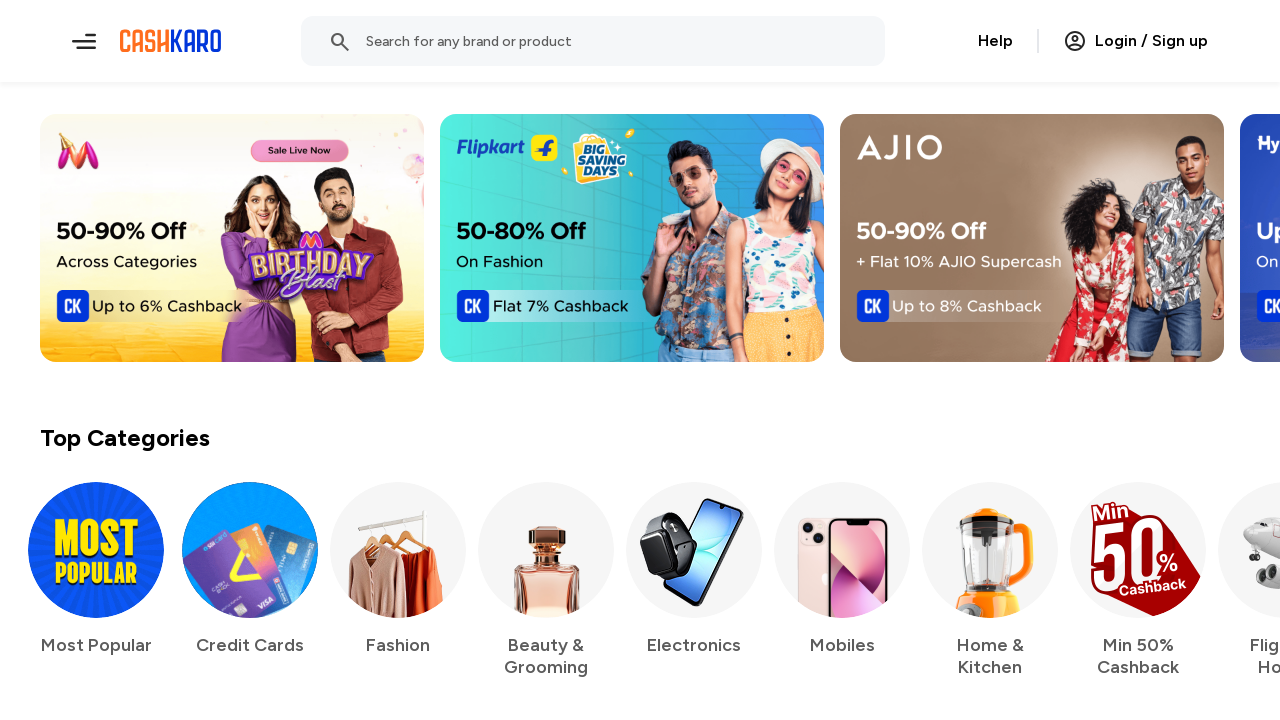